Tests navigation functionality by clicking on A/B Testing link, verifying the page title, then navigating back and verifying the homepage title

Starting URL: https://practice.cydeo.com

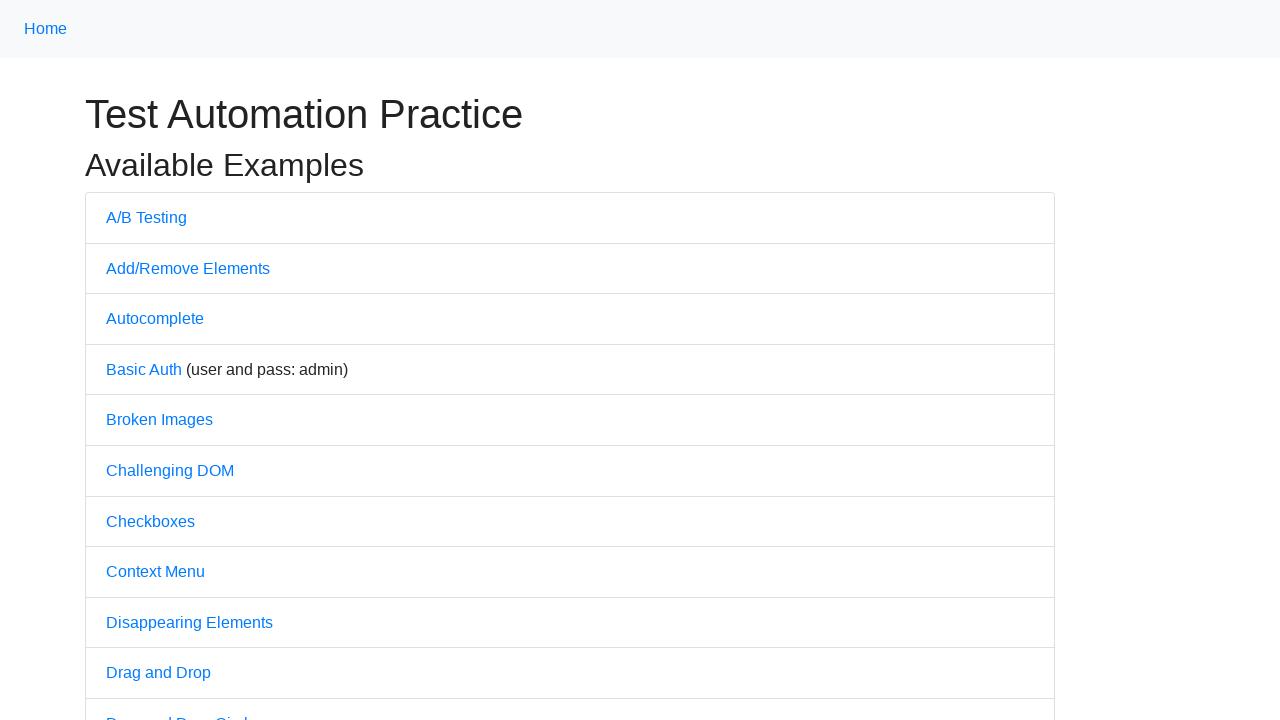

Clicked on A/B Testing link at (146, 217) on a:has-text('A/B Testing')
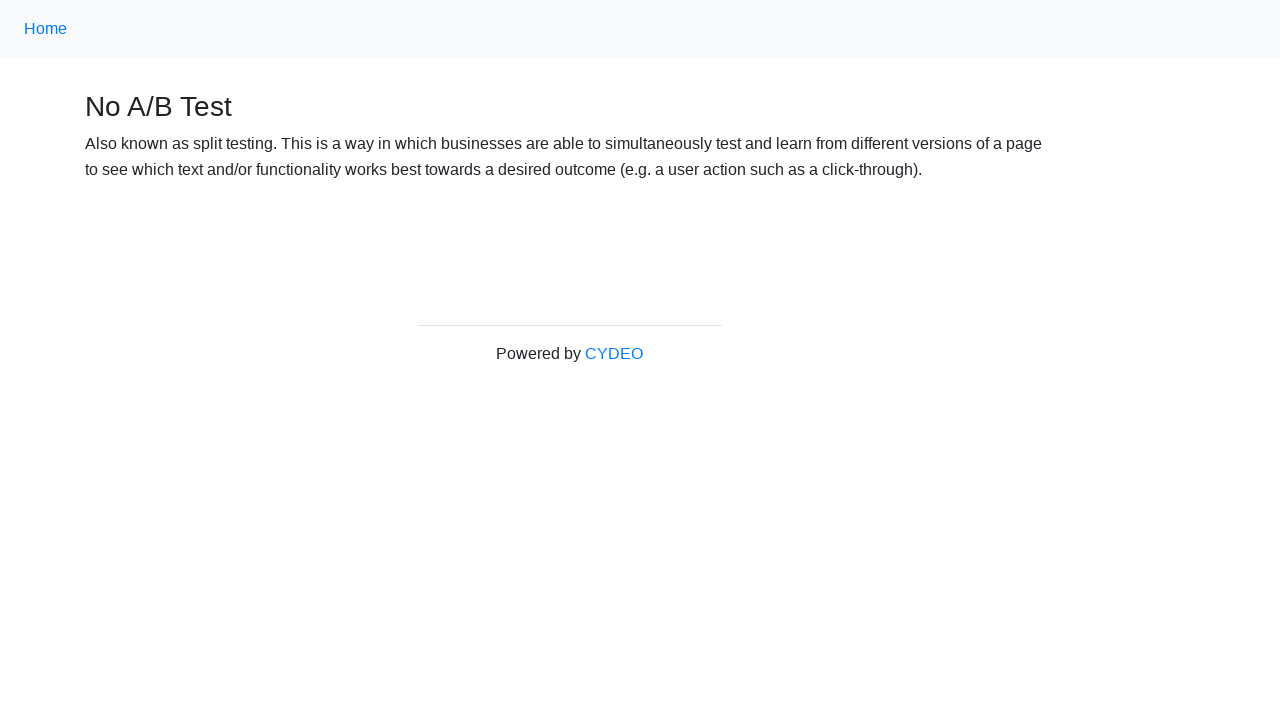

Verified page title is 'No A/B Test'
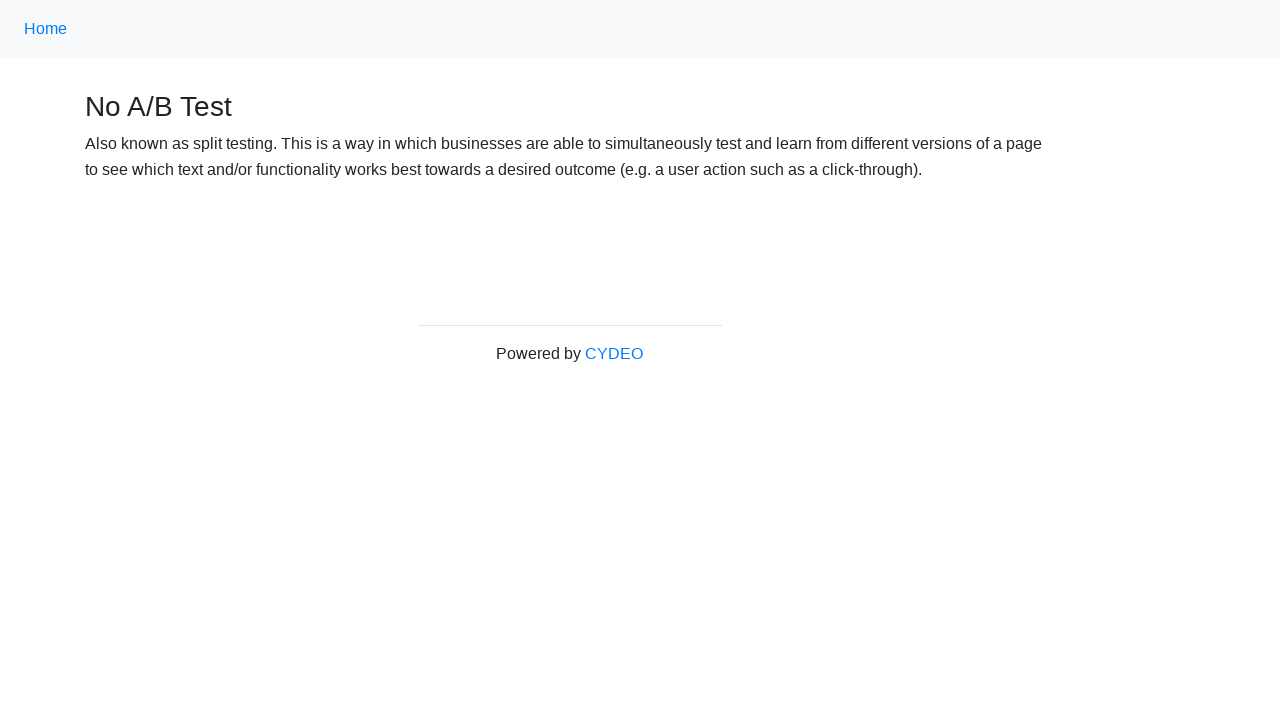

Navigated back to home page
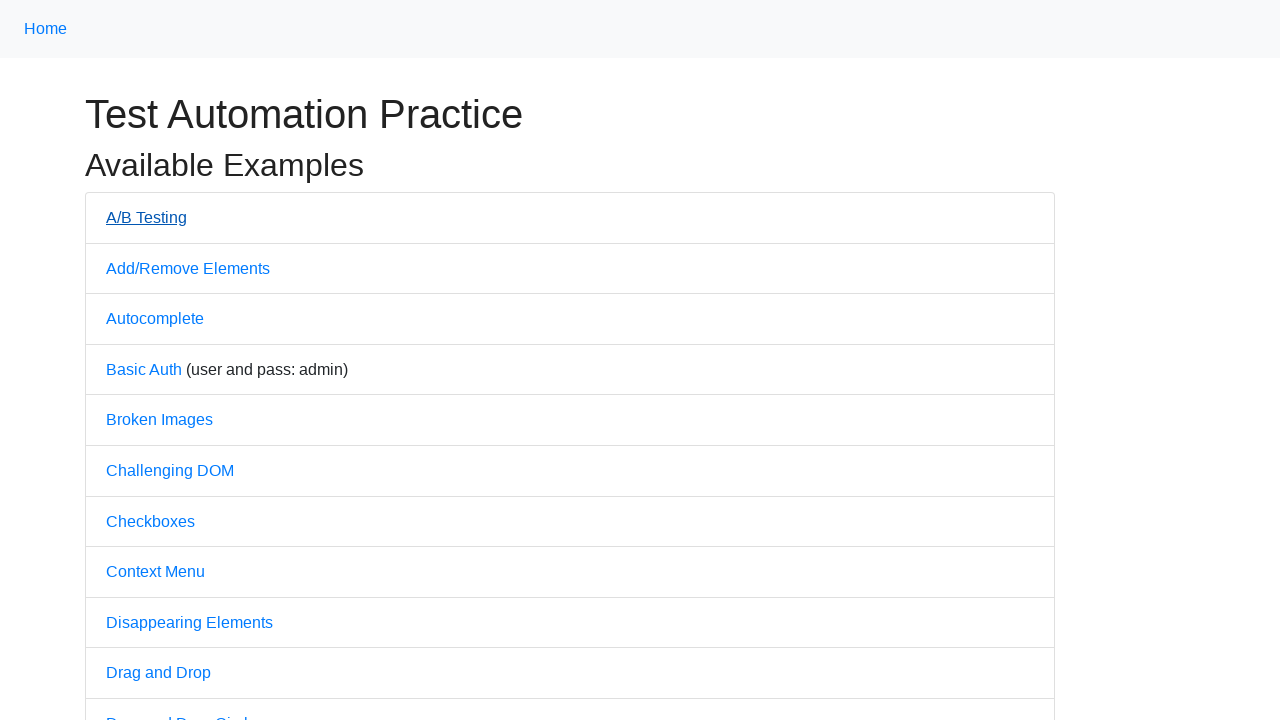

Verified page title is 'Practice' (homepage)
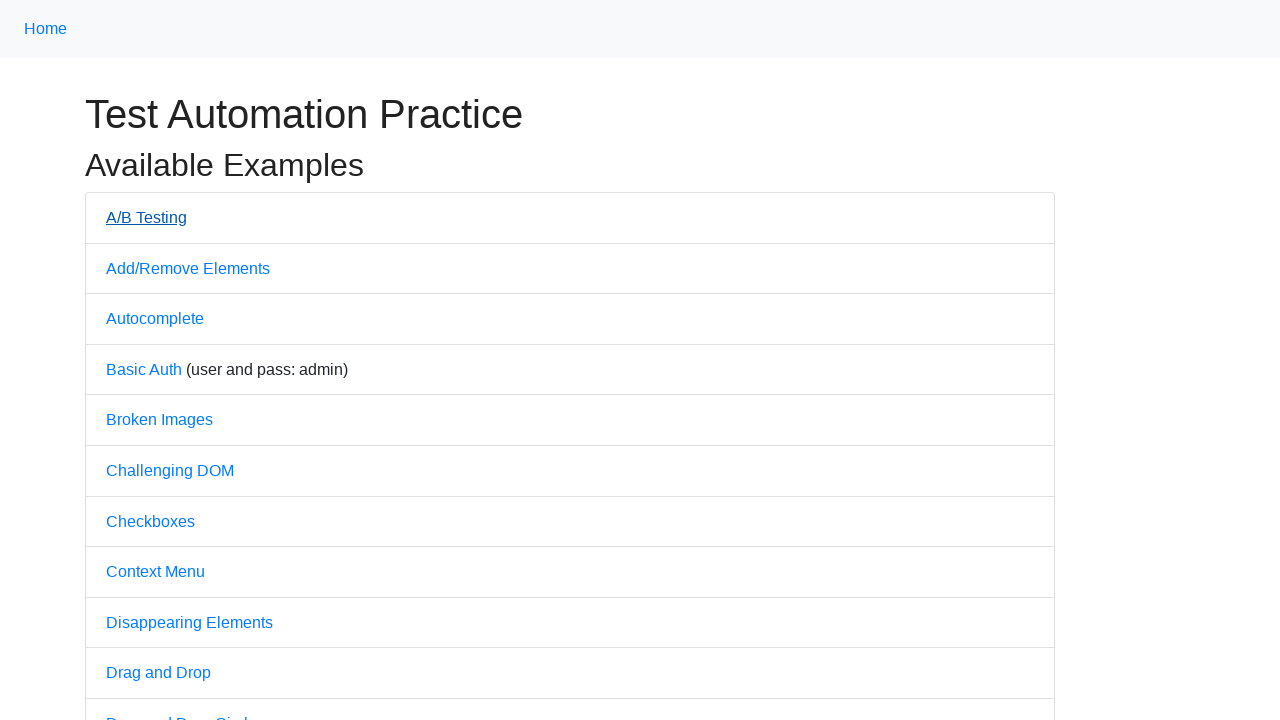

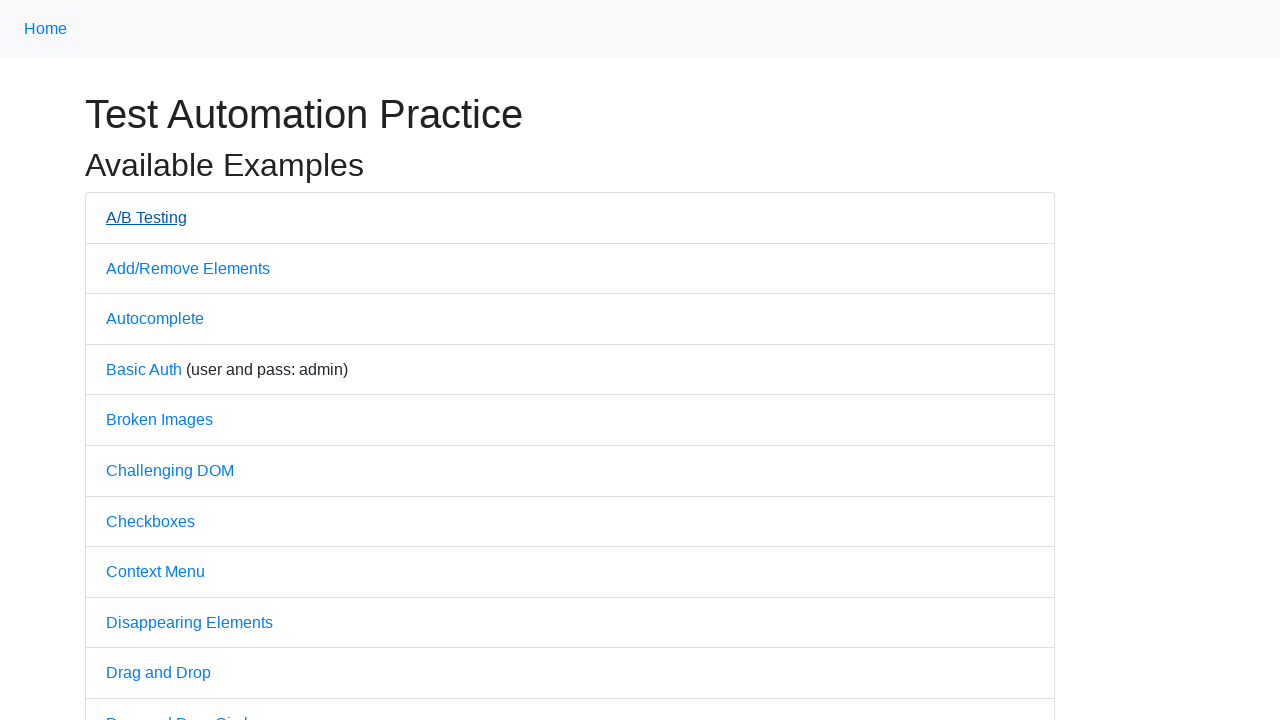